Tests marking all todo items as completed using the toggle all checkbox

Starting URL: https://demo.playwright.dev/todomvc

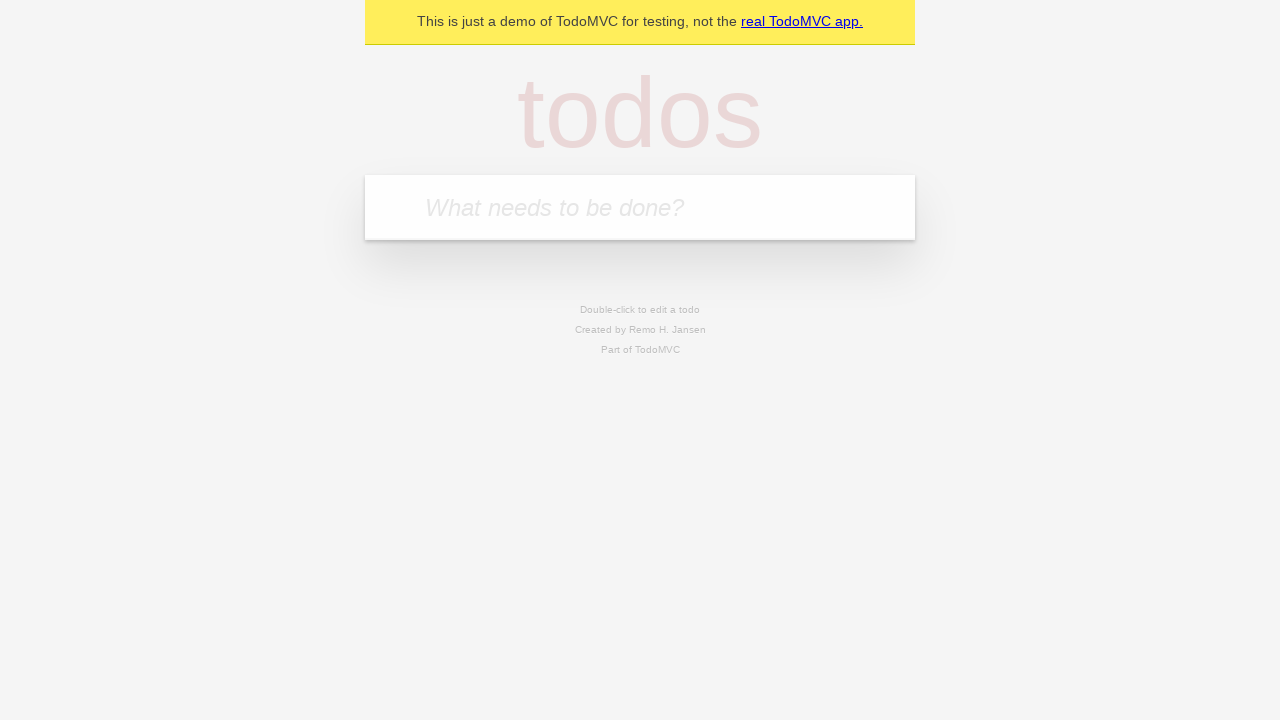

Filled todo input with 'buy some cheese' on internal:attr=[placeholder="What needs to be done?"i]
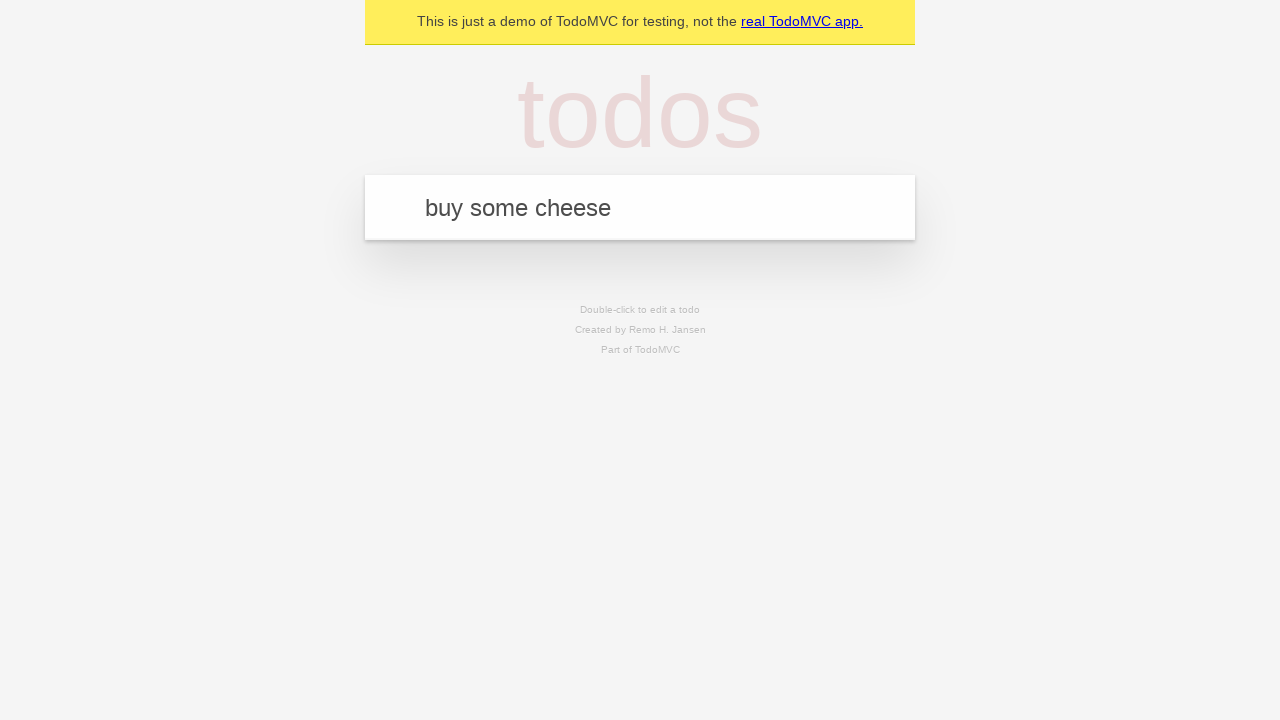

Pressed Enter to add first todo item on internal:attr=[placeholder="What needs to be done?"i]
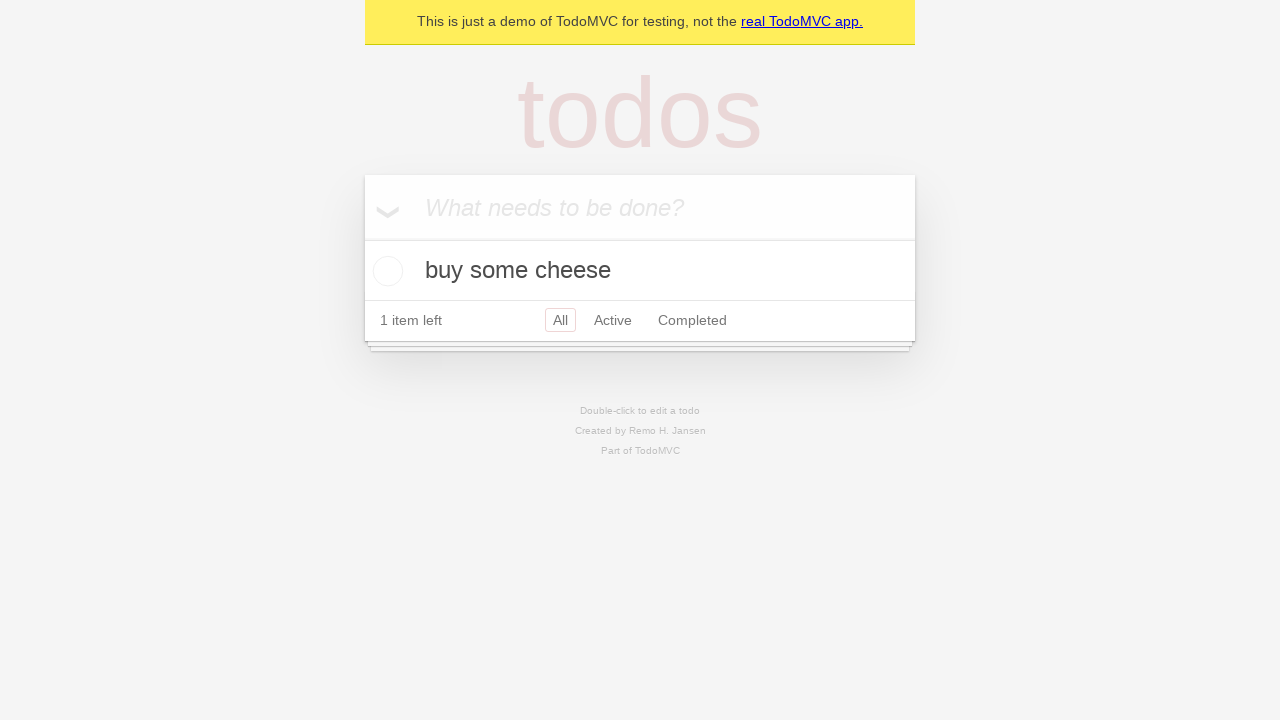

Filled todo input with 'feed the cat' on internal:attr=[placeholder="What needs to be done?"i]
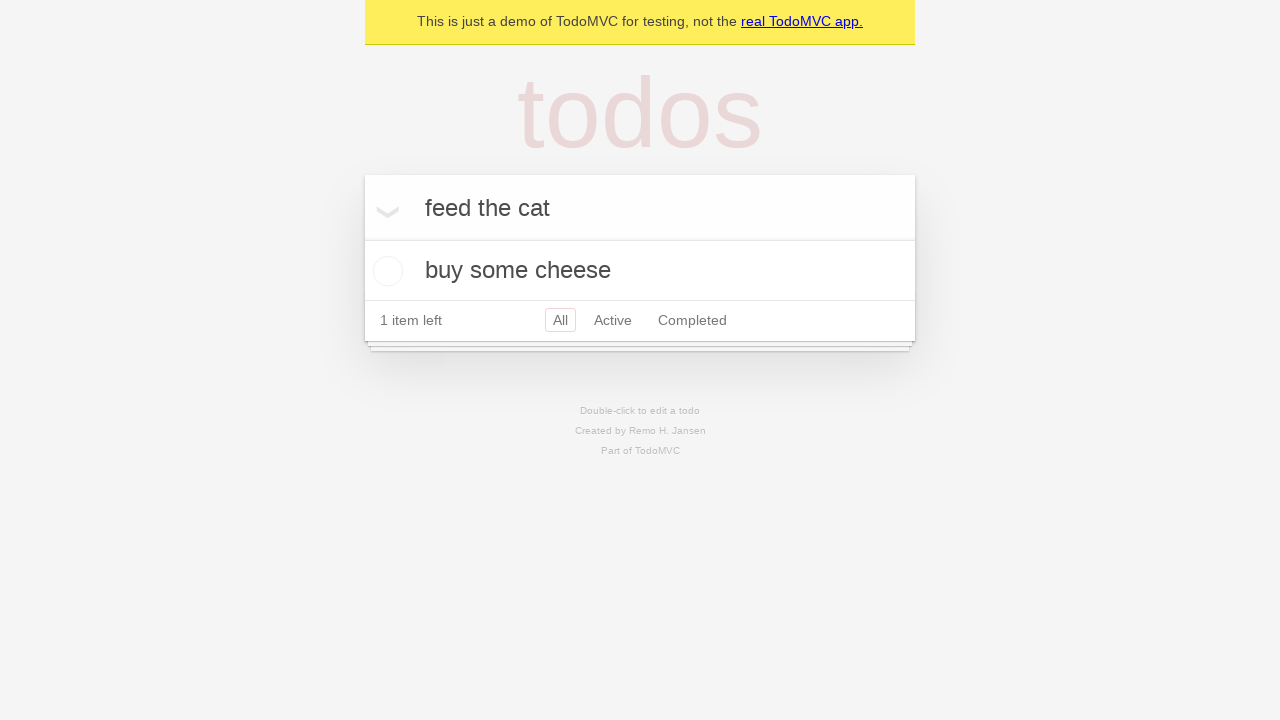

Pressed Enter to add second todo item on internal:attr=[placeholder="What needs to be done?"i]
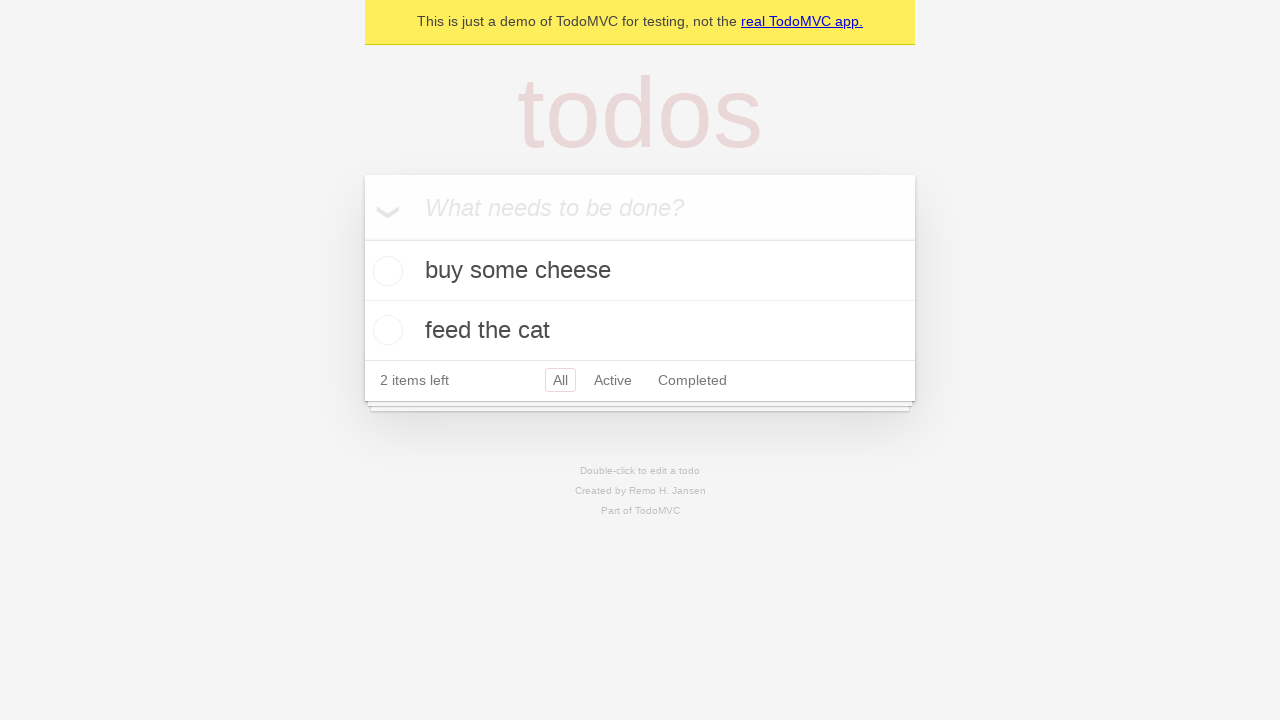

Filled todo input with 'book a doctors appointment' on internal:attr=[placeholder="What needs to be done?"i]
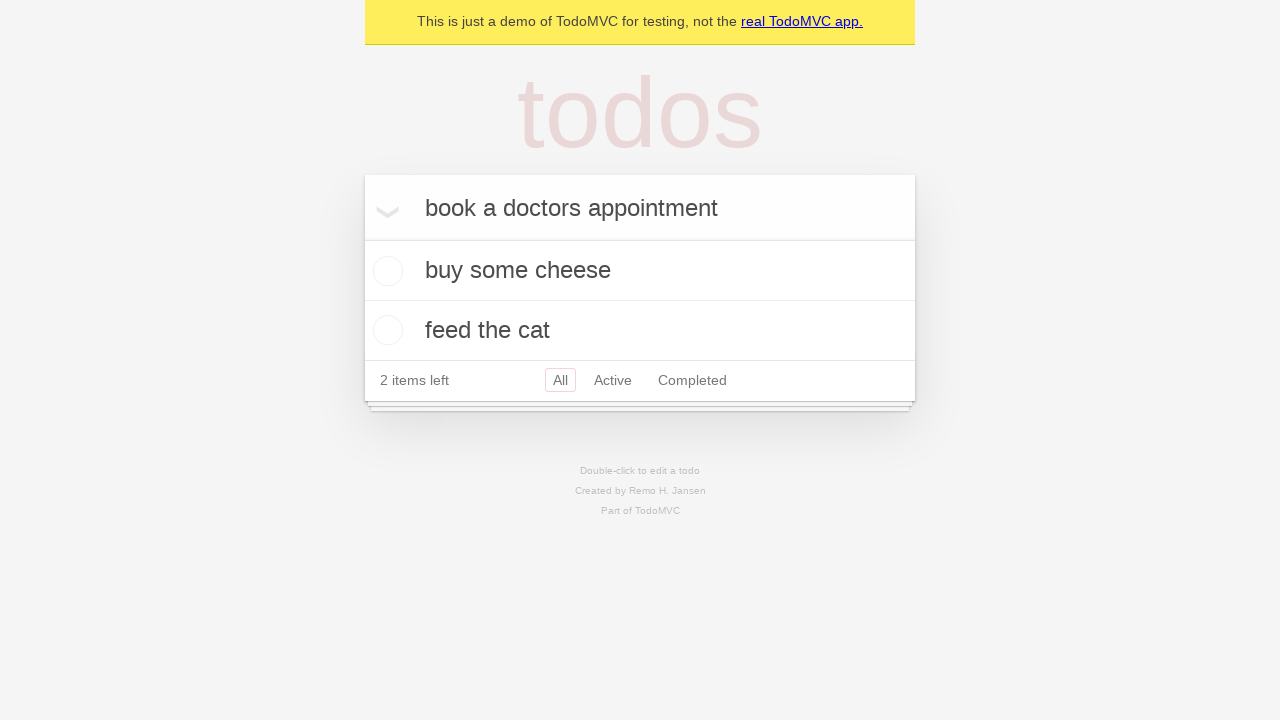

Pressed Enter to add third todo item on internal:attr=[placeholder="What needs to be done?"i]
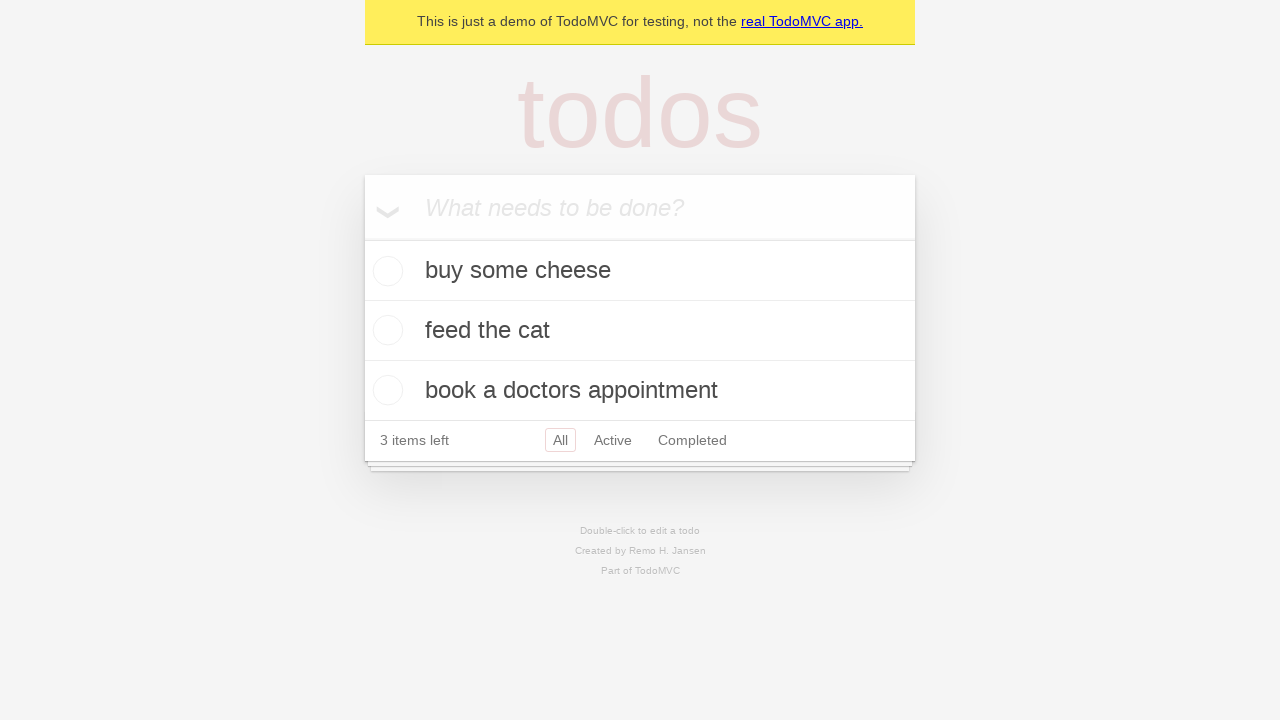

Checked 'Mark all as complete' toggle to complete all todo items at (362, 238) on internal:label="Mark all as complete"i
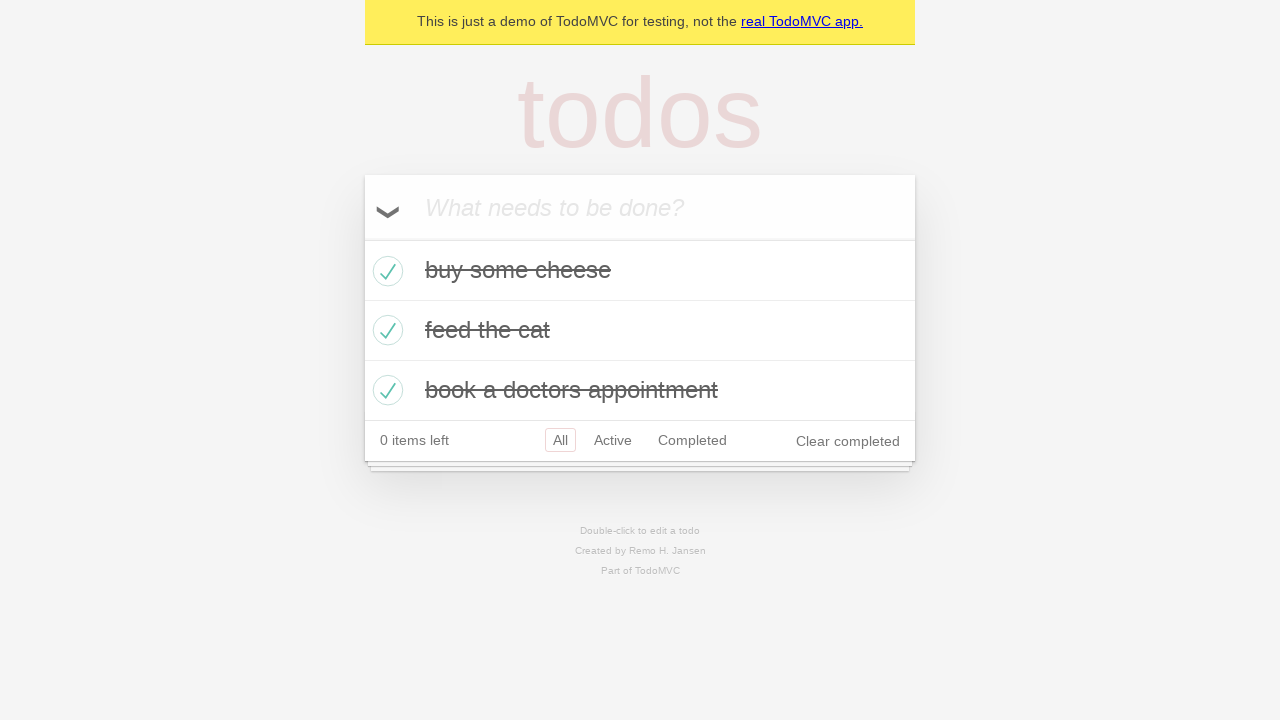

Verified all todo items are marked as completed
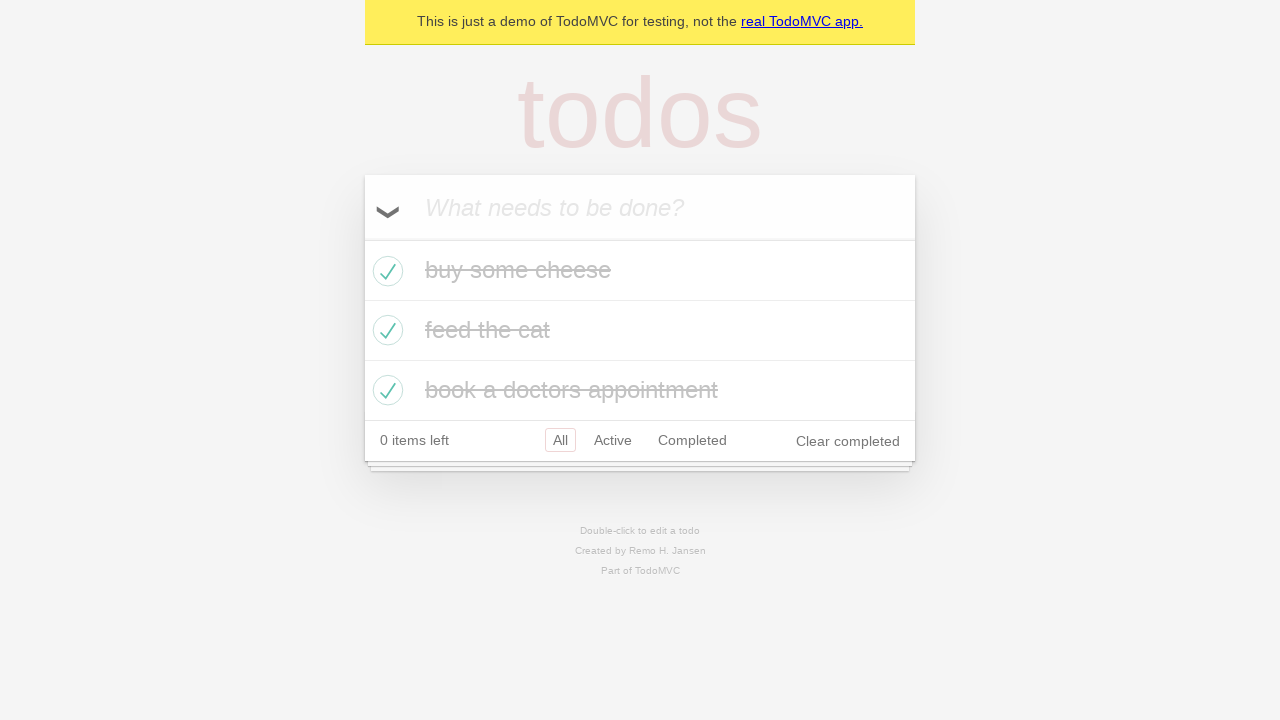

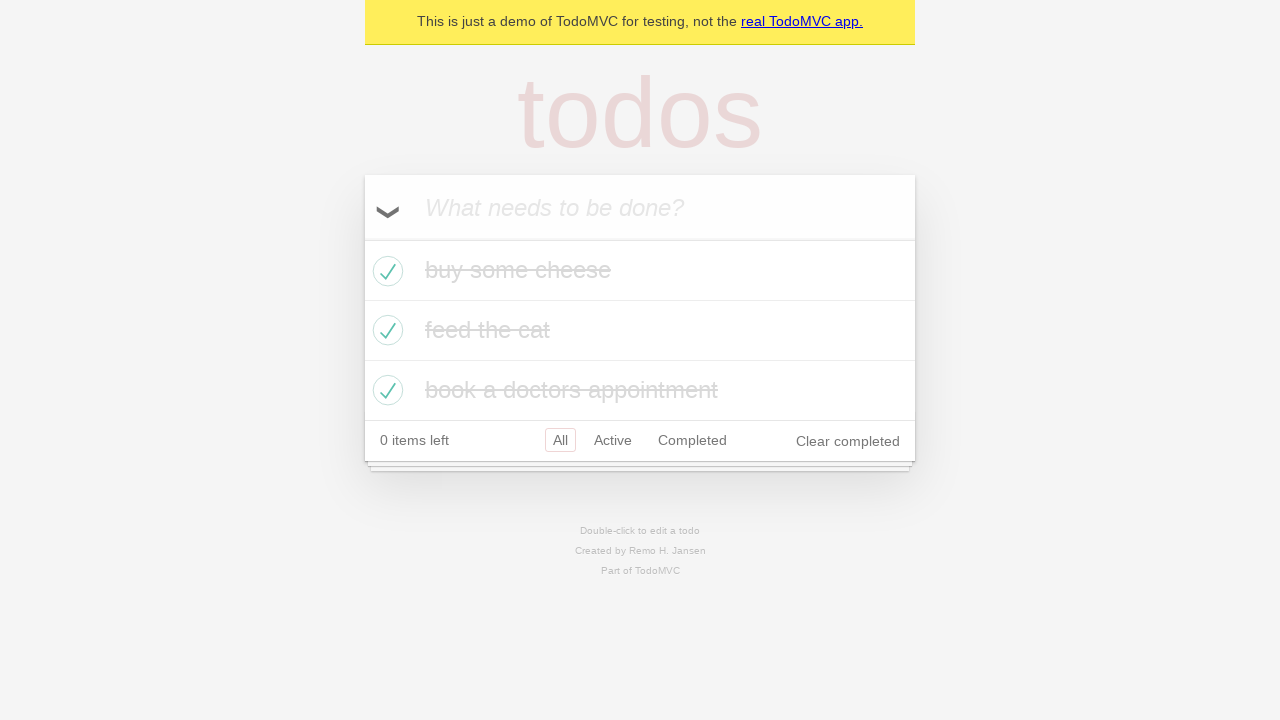